Tests iframe switching functionality by navigating to a page with frames, switching to the "content" frame, clicking a "Next" link, and verifying the page contains expected text.

Starting URL: http://seleniumbuilder.github.io/se-builder/test/frames.html

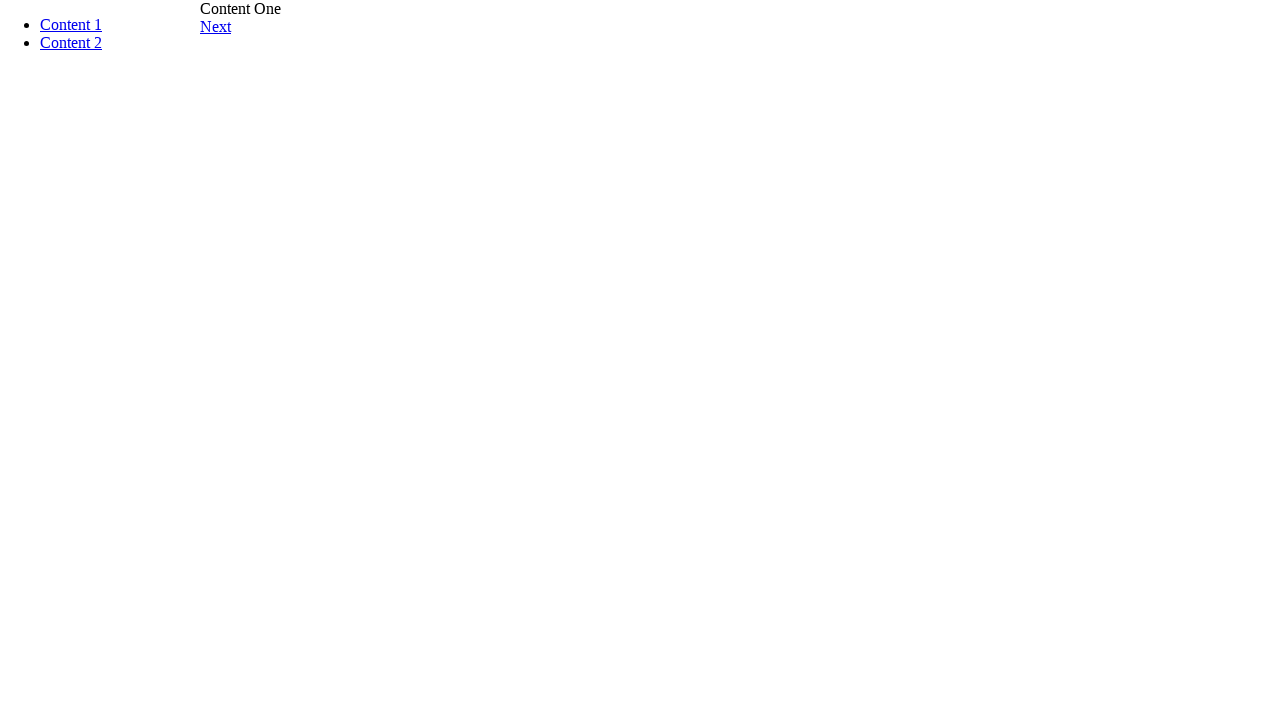

Navigated to frames test page
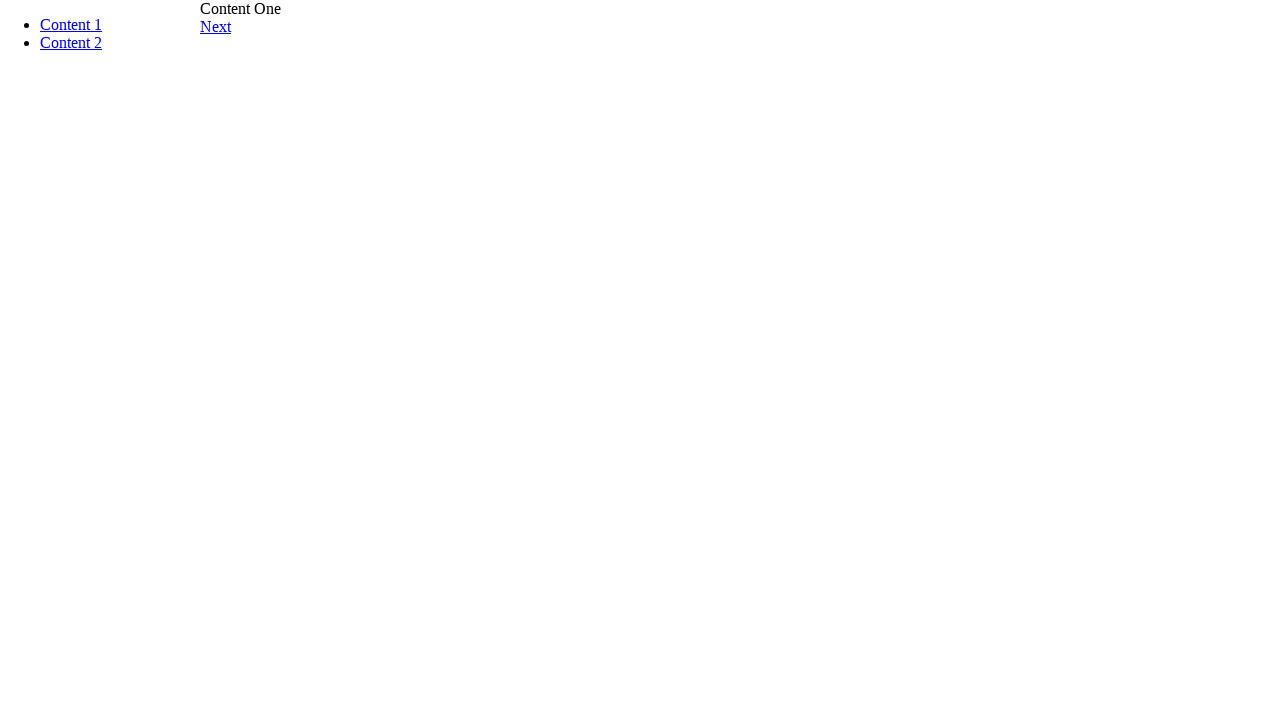

Switched to 'content' iframe
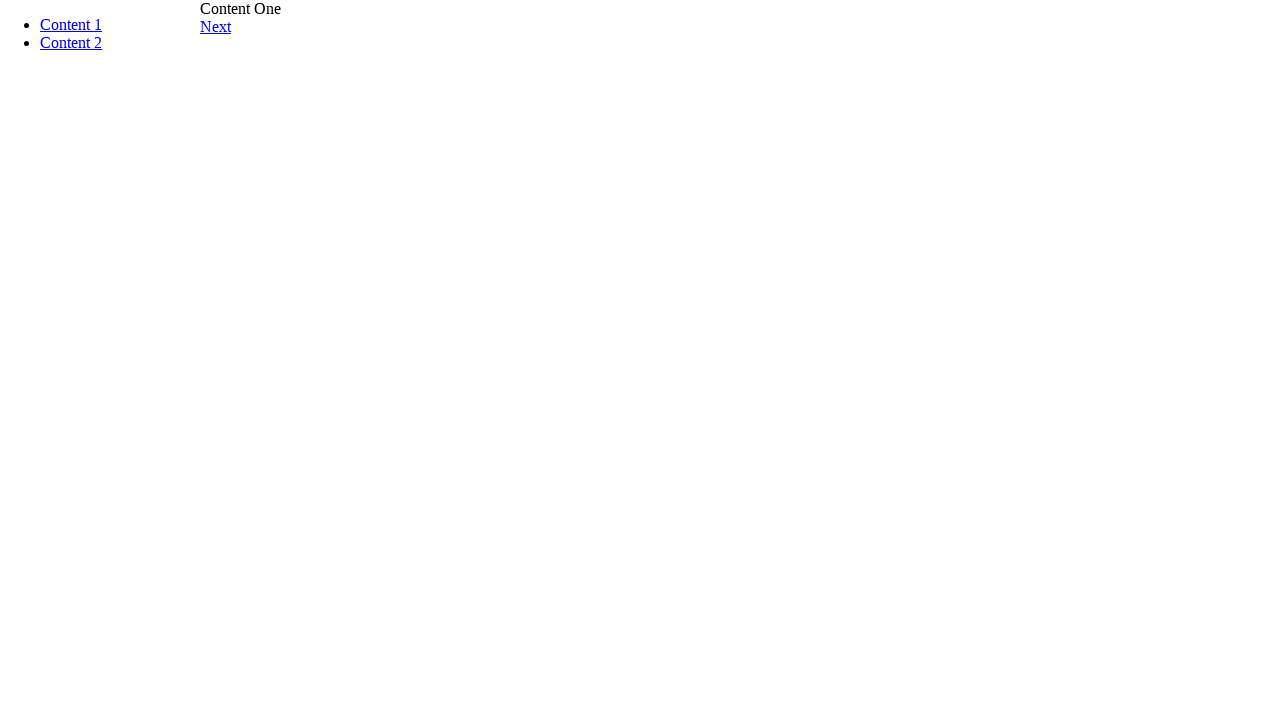

Clicked 'Next' link in content frame at (216, 26) on text=Next
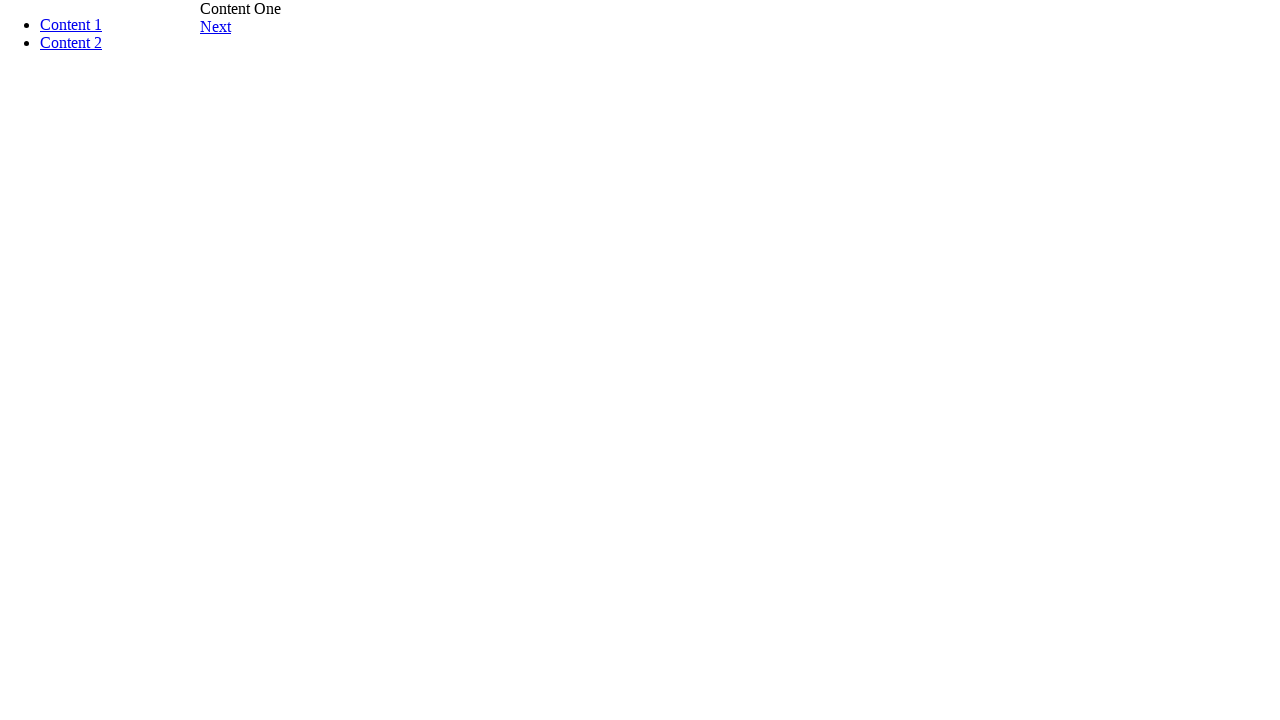

Verified 'Content Two' text appeared in frame
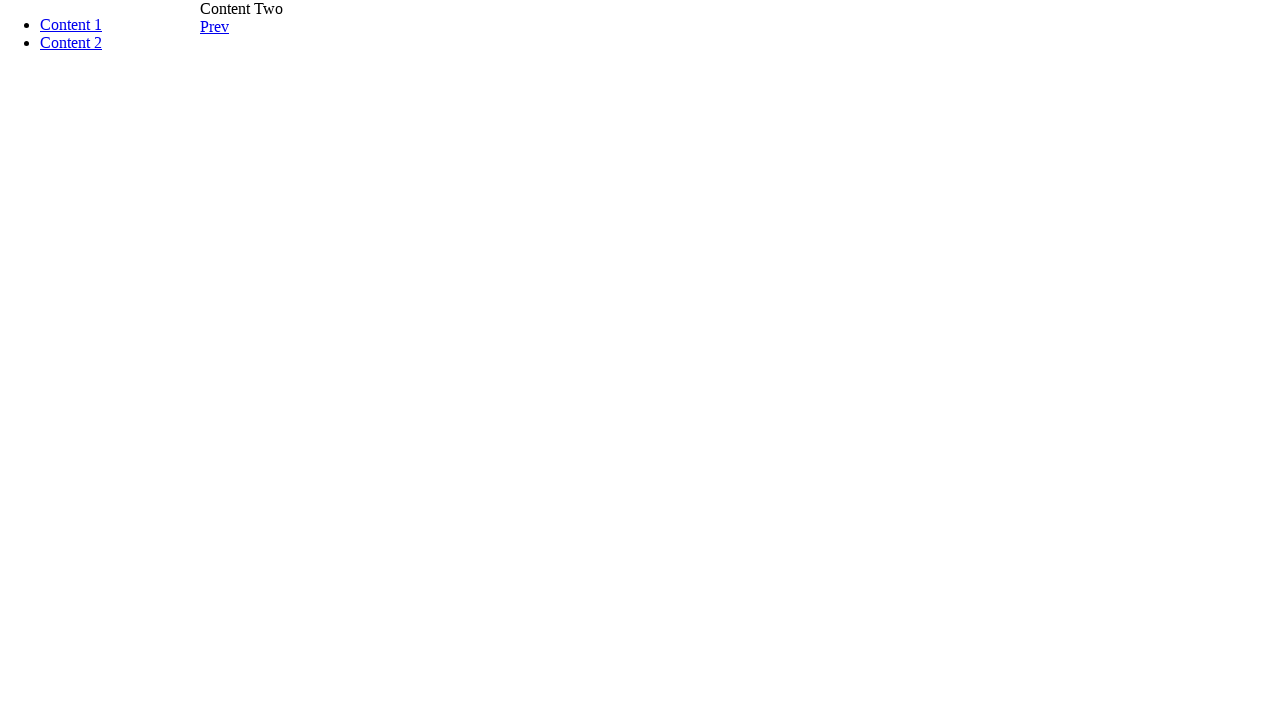

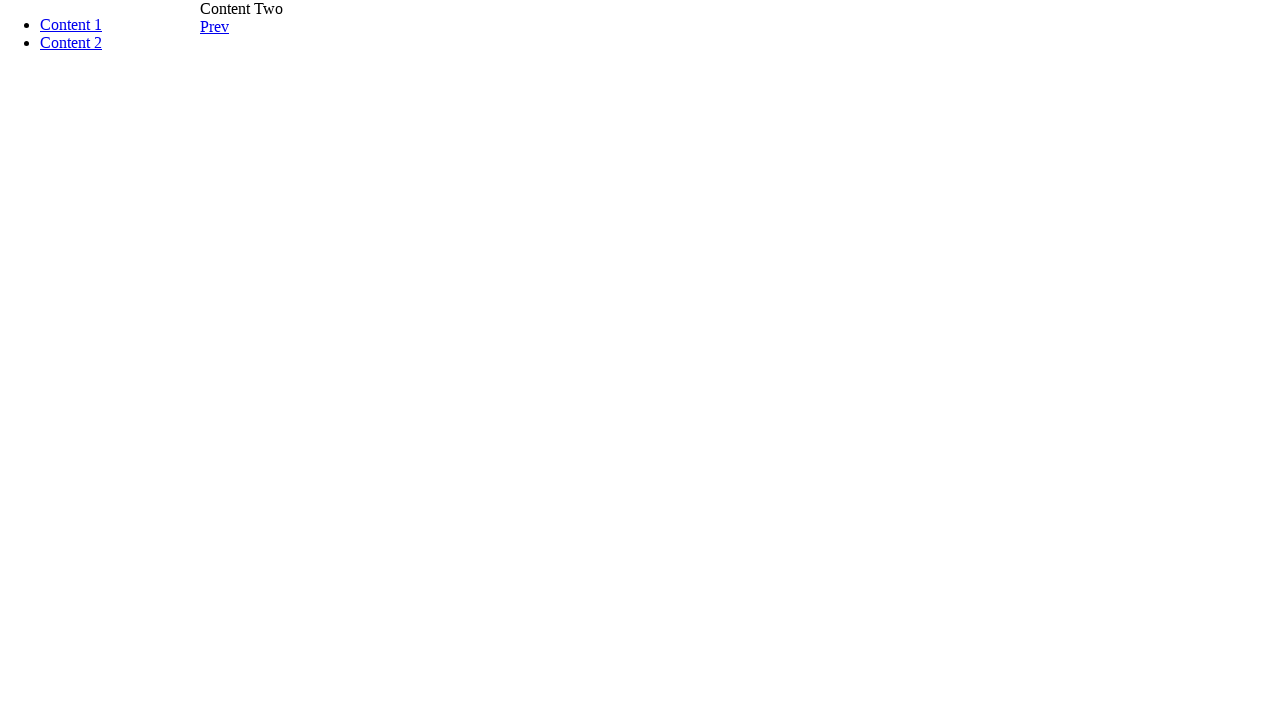